Tests dropdown selection functionality on OrangeHRM trial form by selecting country values using different methods

Starting URL: https://www.orangehrm.com/orangehrm-30-day-trial/

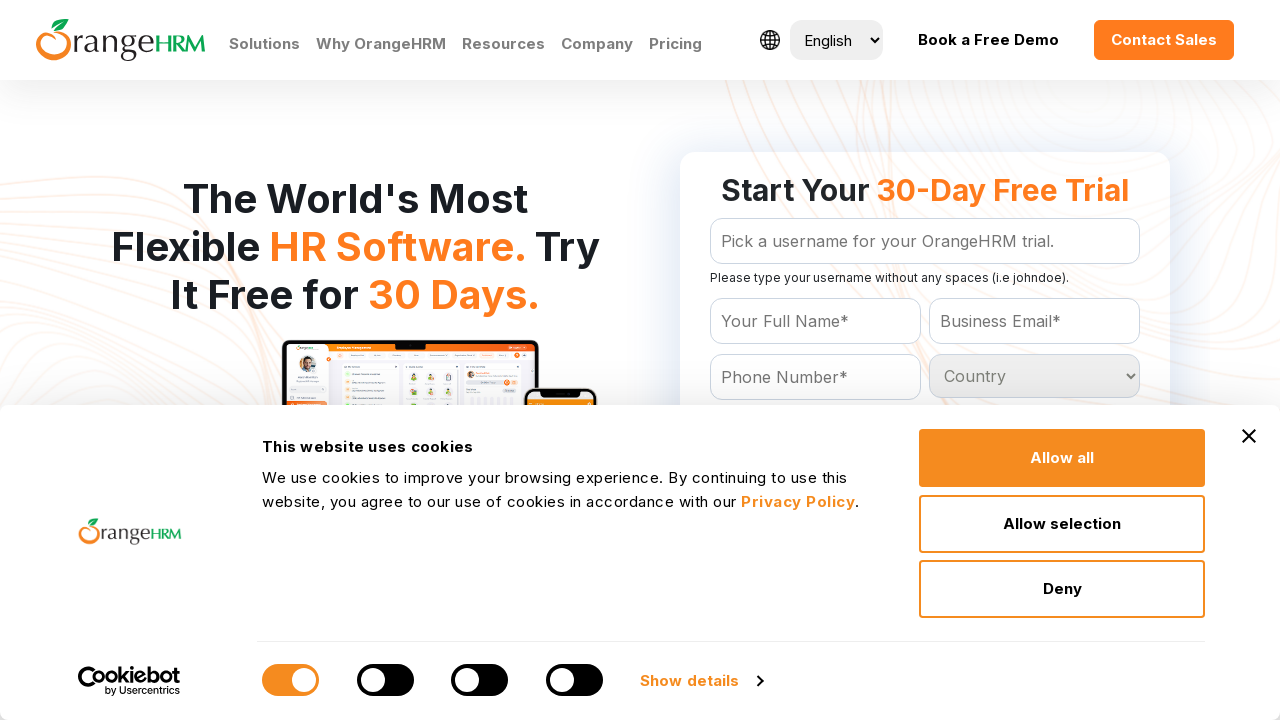

Selected country dropdown option by index 1 (second option) on #Form_getForm_Country
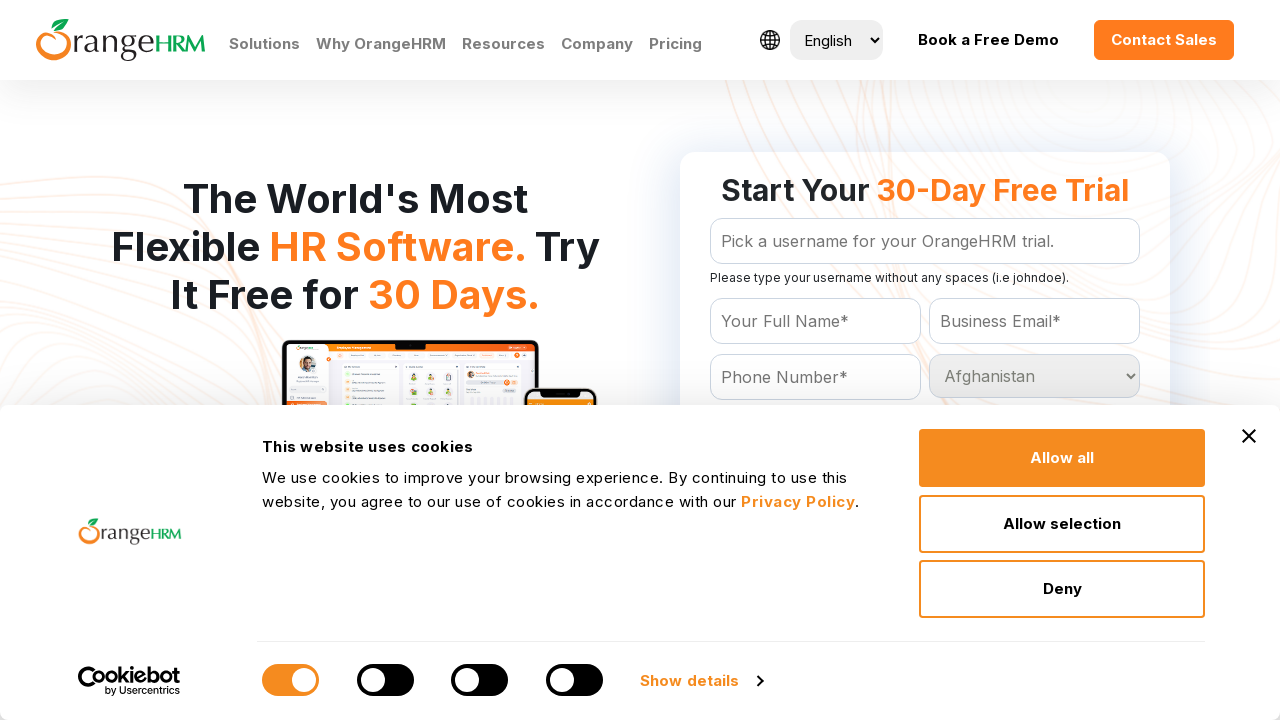

Waited 2000ms between selections
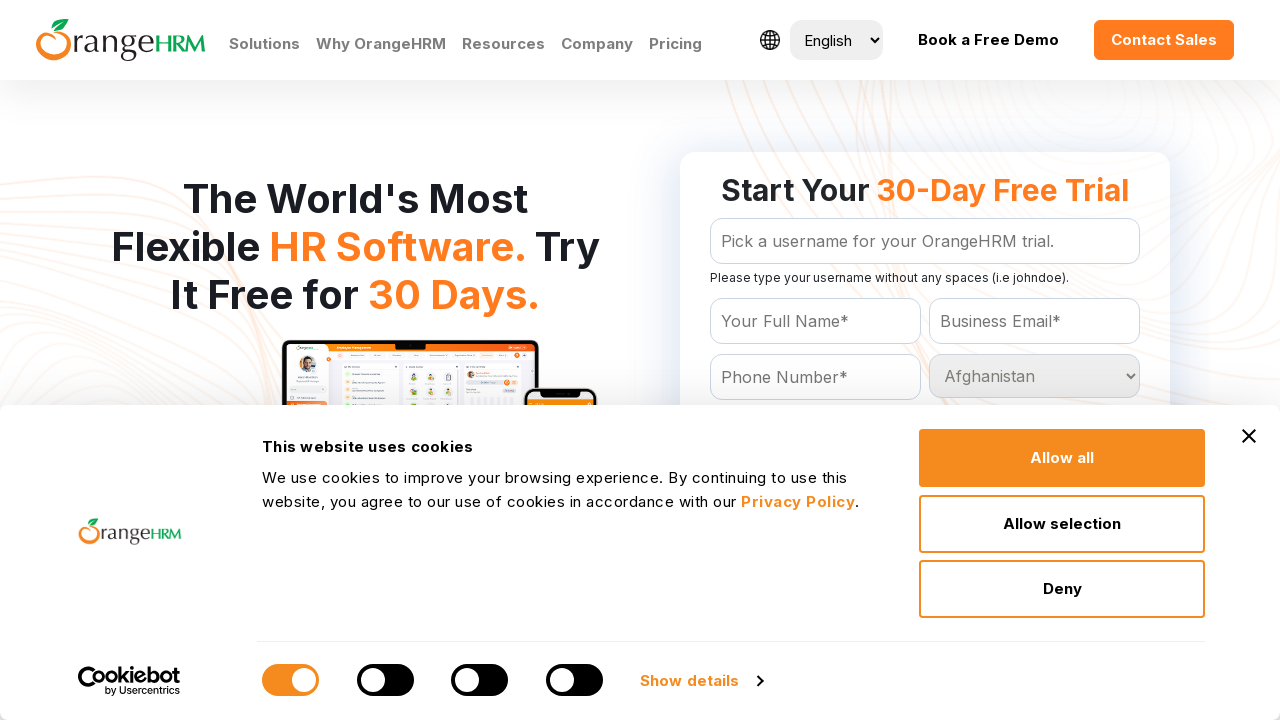

Selected country dropdown option by value 'Belgium' on #Form_getForm_Country
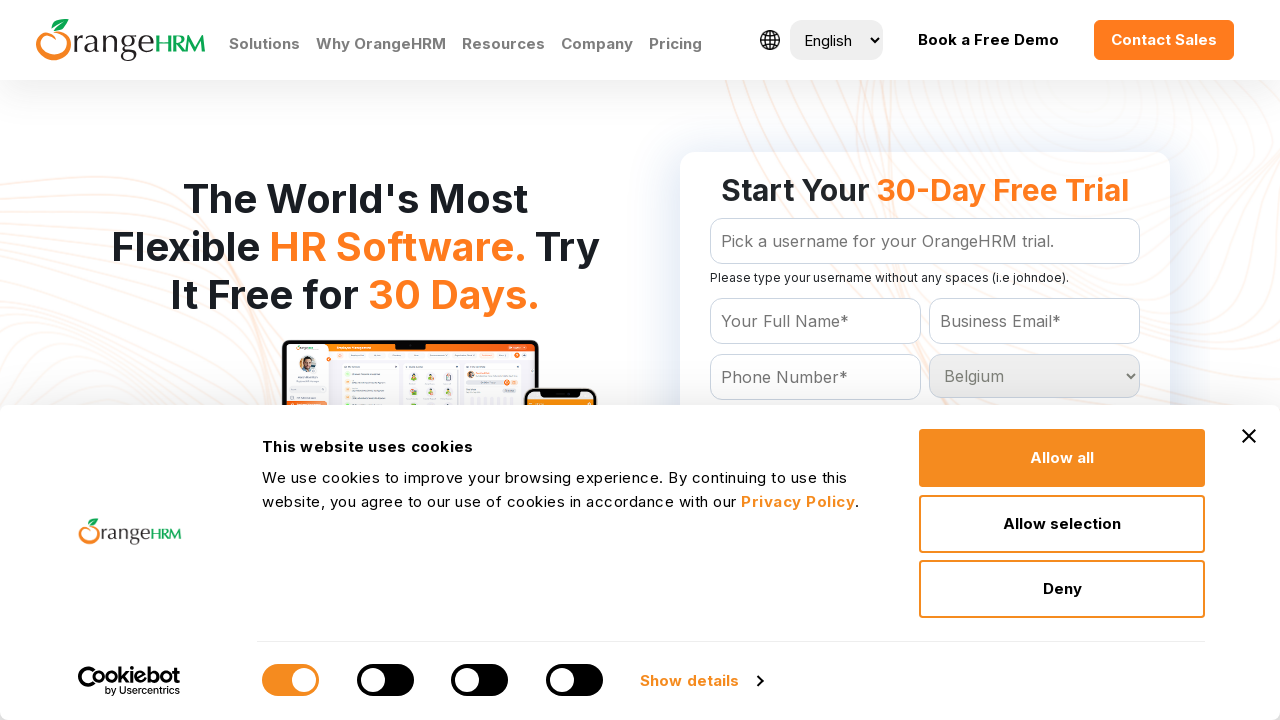

Waited 2000ms between selections
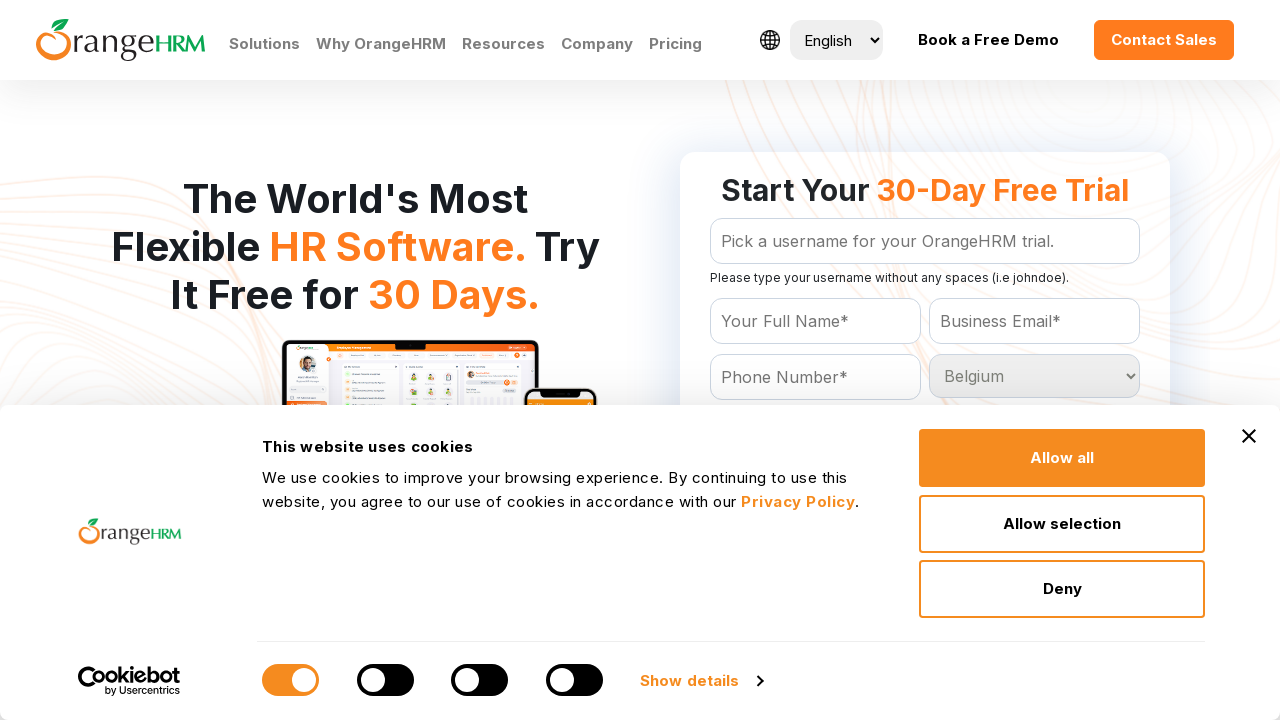

Selected country dropdown option by label 'India' on #Form_getForm_Country
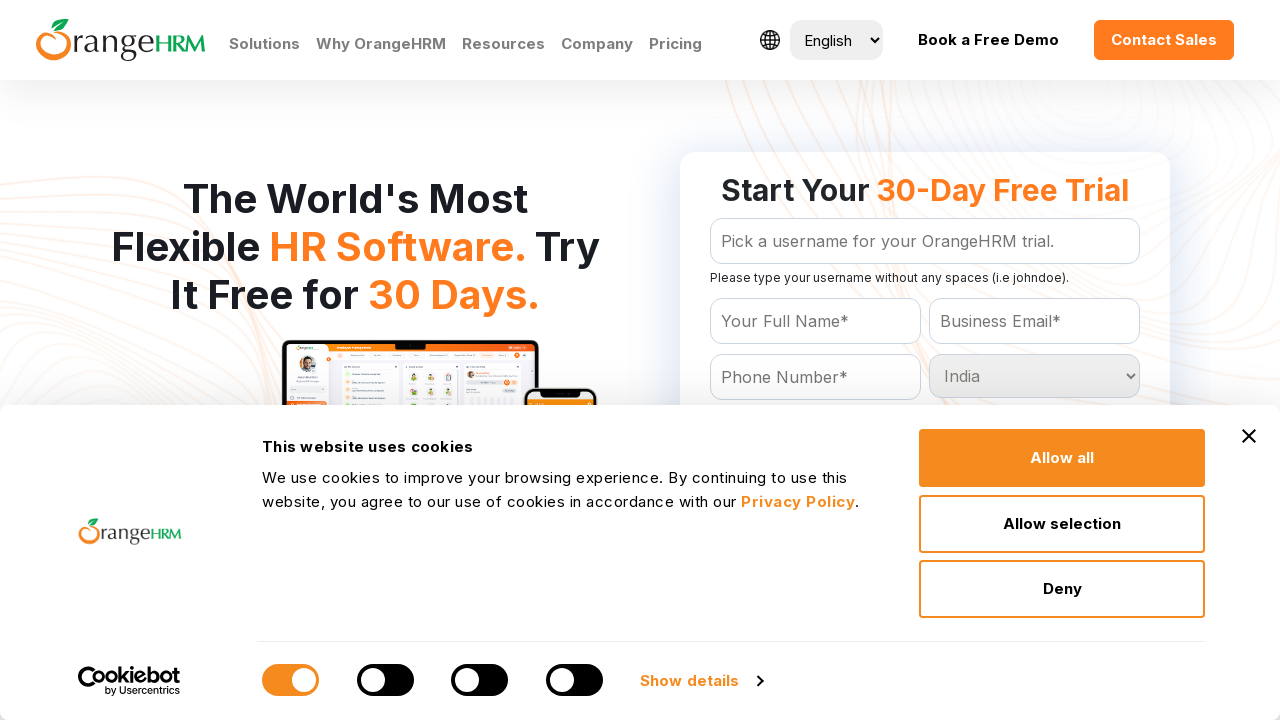

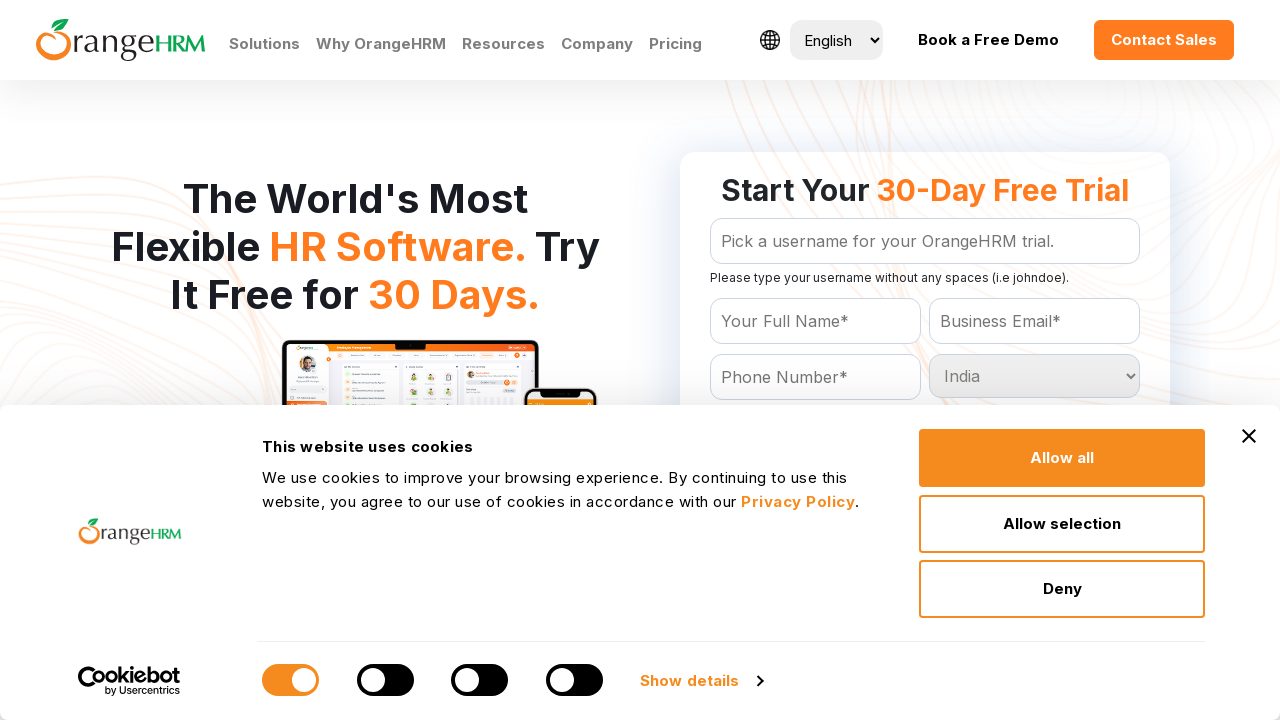